Tests the help command in a terminal-style portfolio website by typing 'help' and pressing Enter to display all available commands

Starting URL: https://marko-avram-terminal-portfolio.vercel.app/

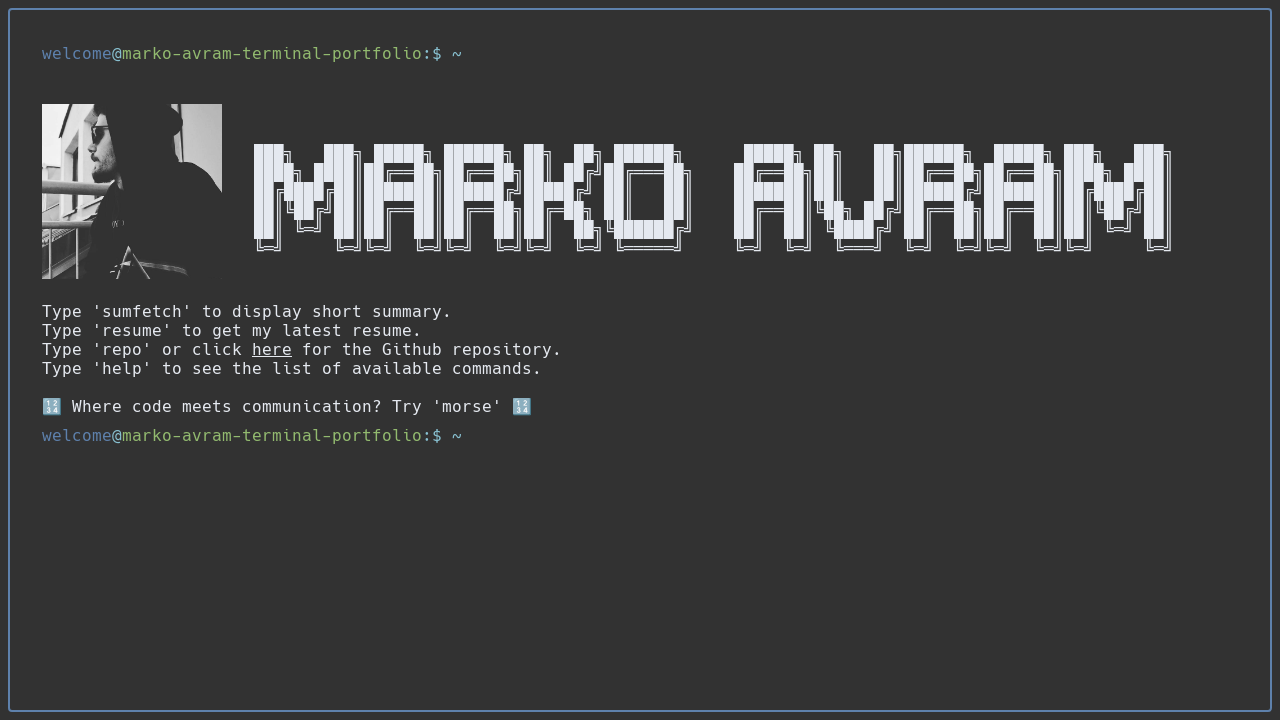

Clicked on the terminal input field at (854, 436) on internal:label="welcome@marko-avram-terminal-"i
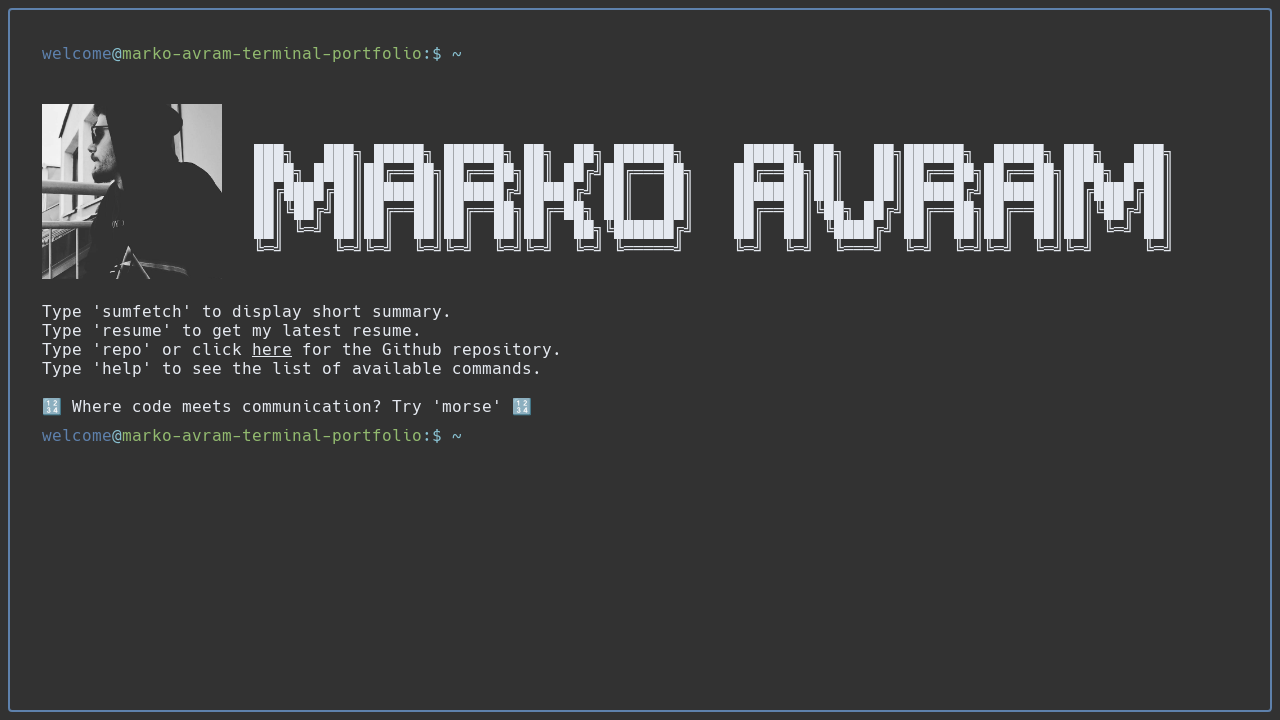

Typed 'help' command in terminal input field on internal:label="welcome@marko-avram-terminal-"i
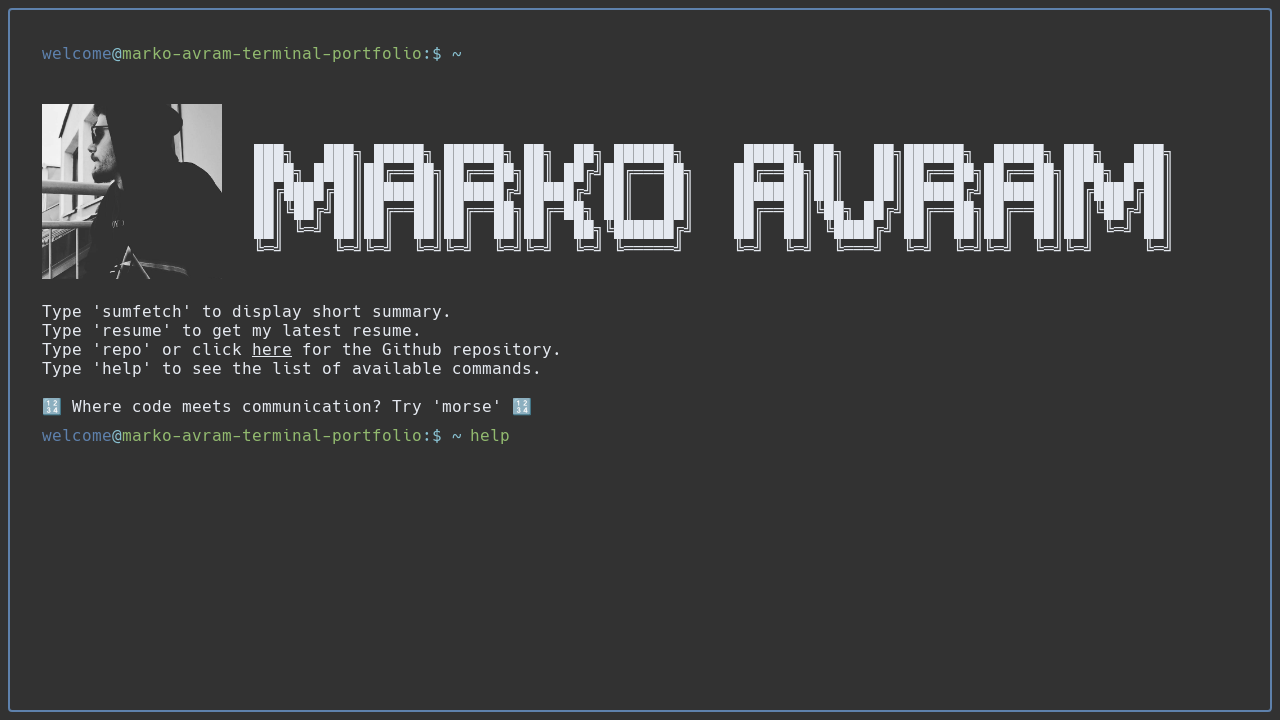

Pressed Enter to execute the help command on internal:label="welcome@marko-avram-terminal-"i
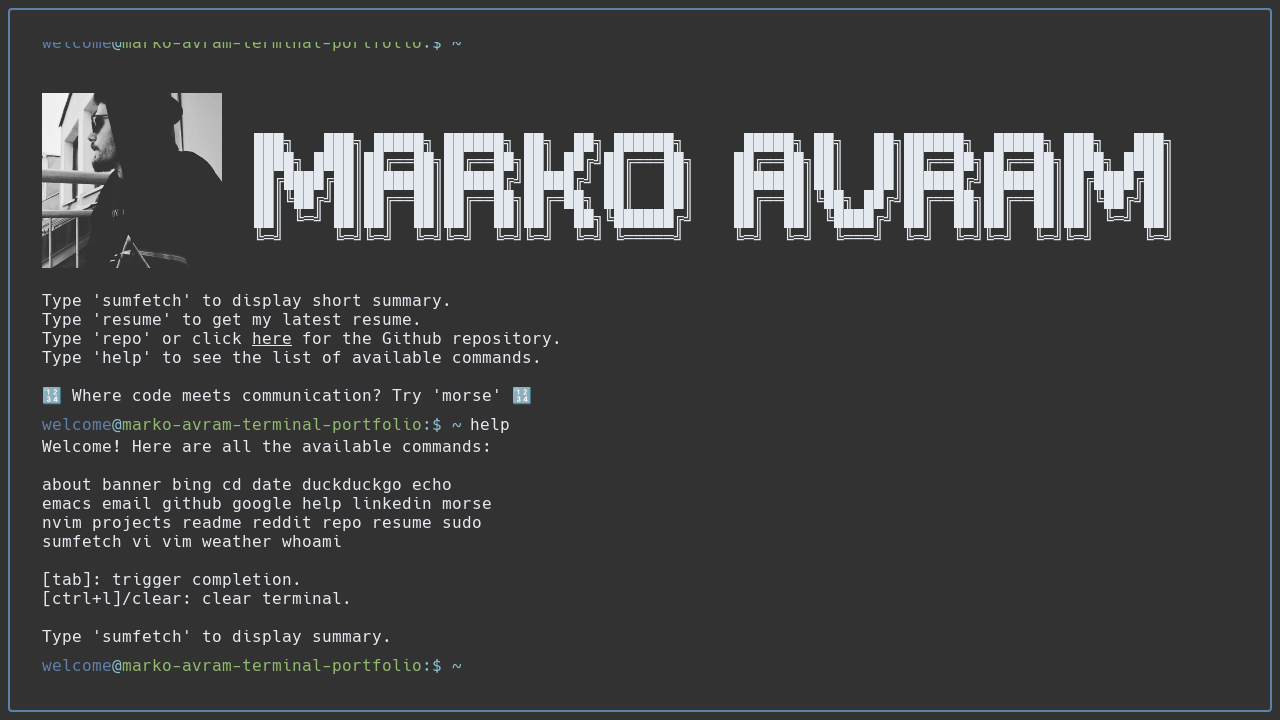

Help text appeared displaying all available commands
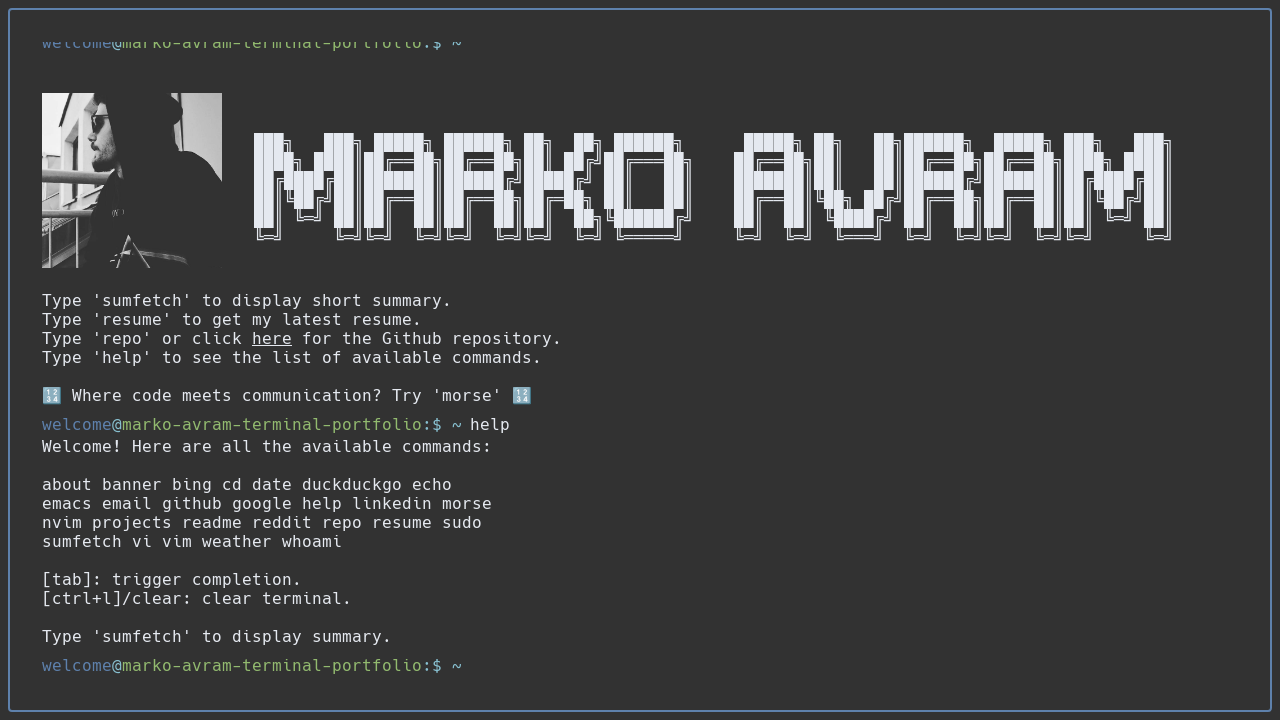

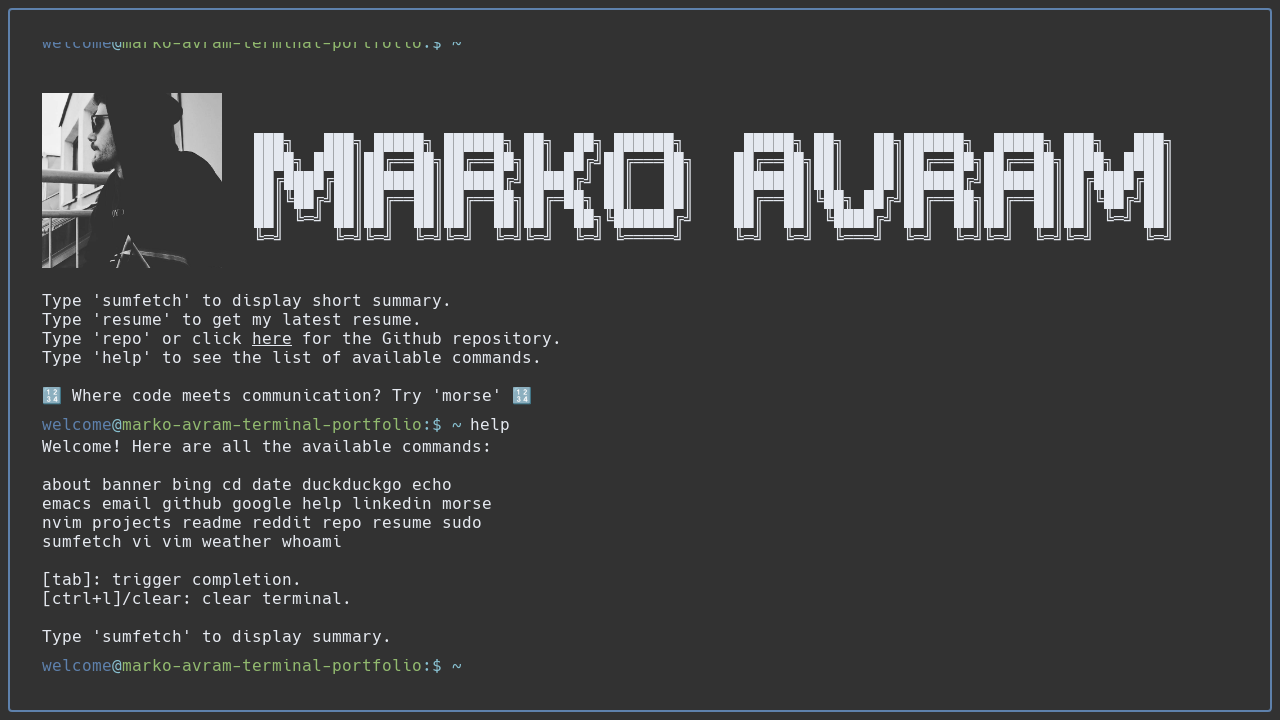